Tests dynamic ID functionality by navigating to the Dynamic ID page and validating the page title

Starting URL: http://uitestingplayground.com/

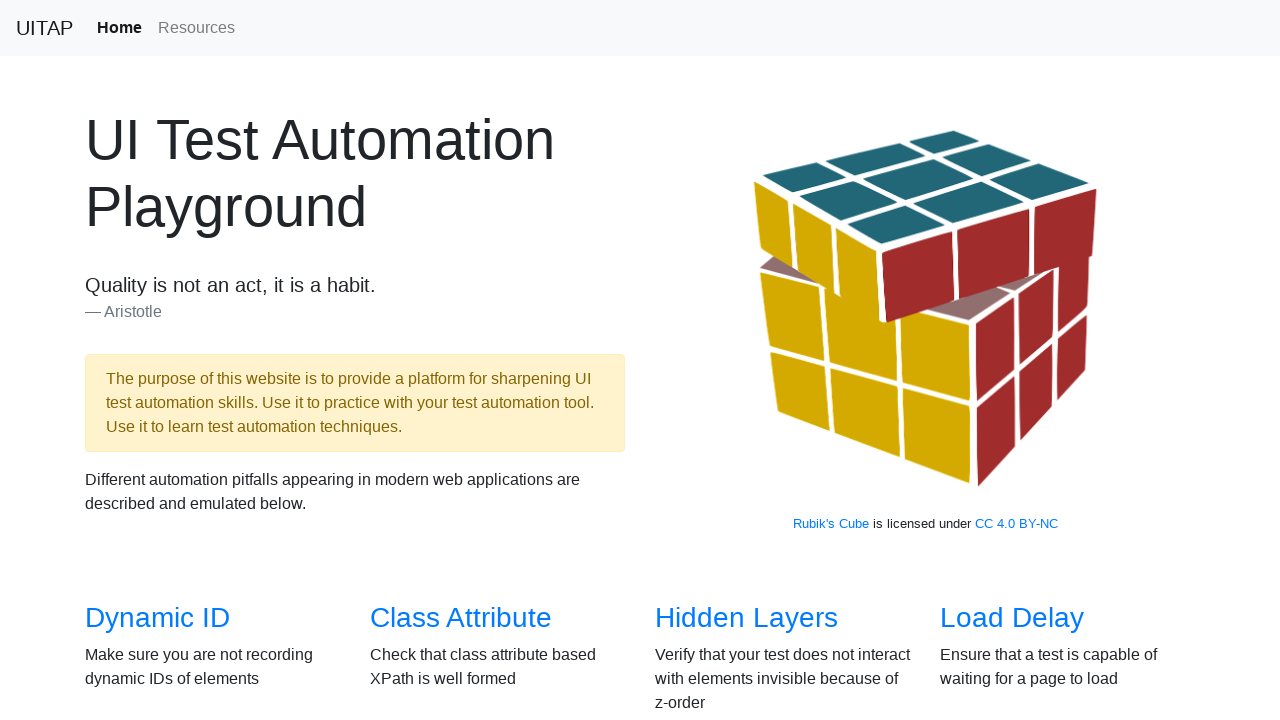

Clicked on Dynamic ID link at (158, 618) on xpath=/html/body/section[2]/div/div[1]/div[1]/h3/a
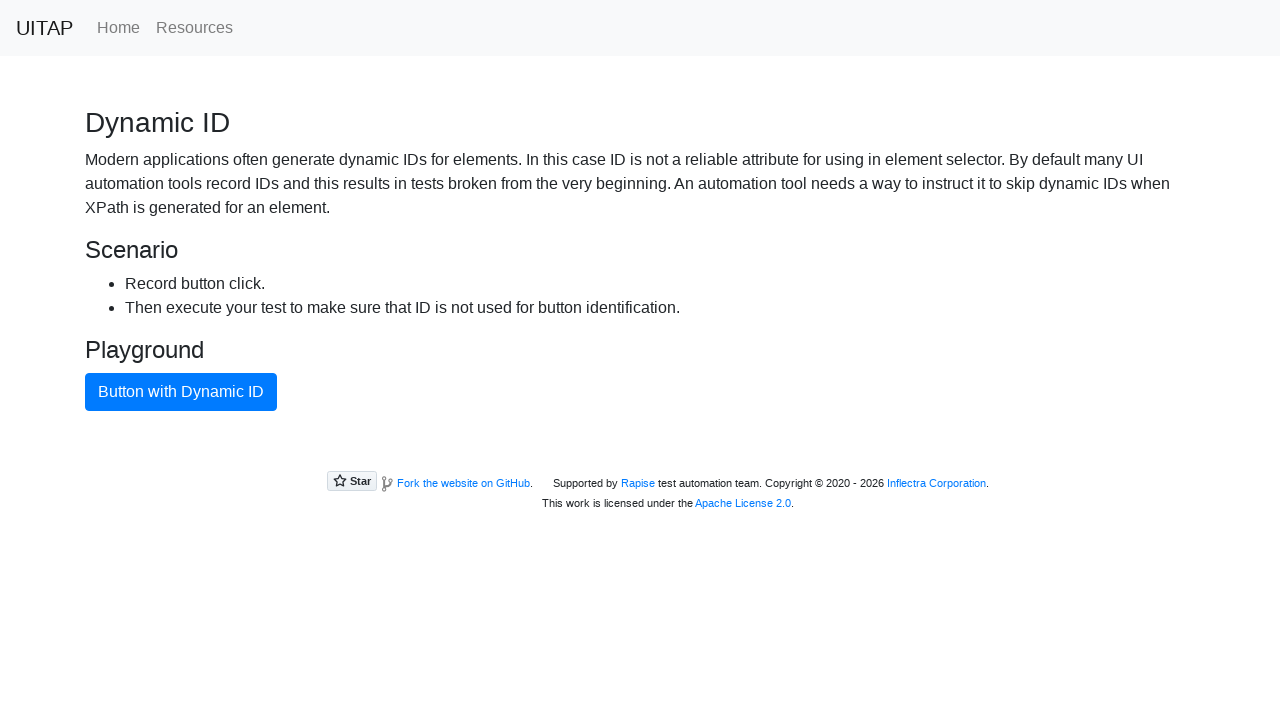

Waited for page to reach domcontentloaded state
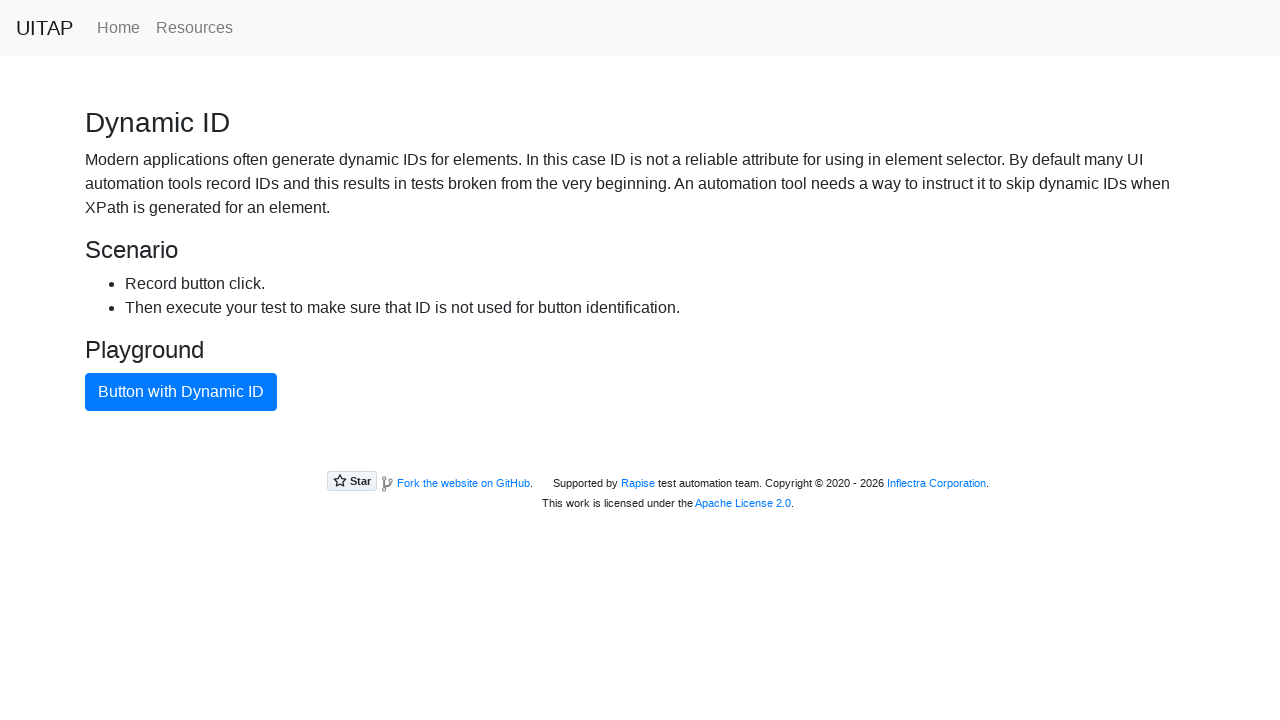

Verified page title is 'Dynamic ID'
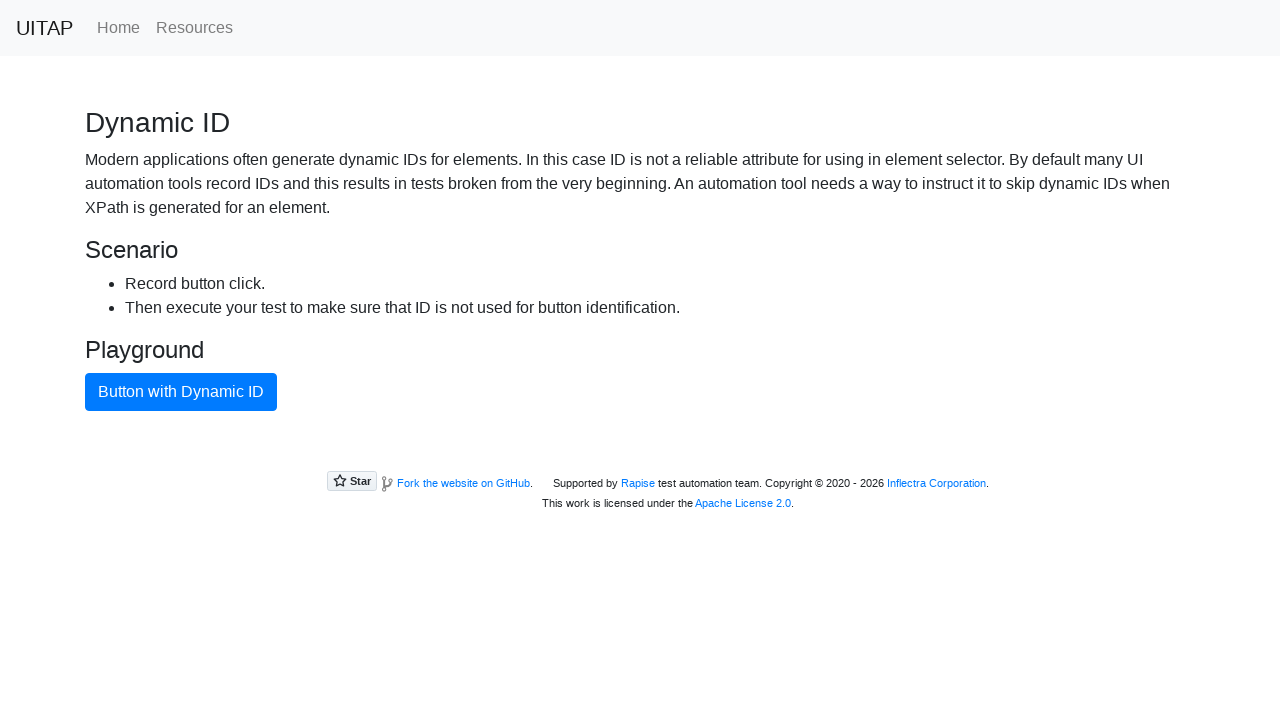

Navigated back to main page
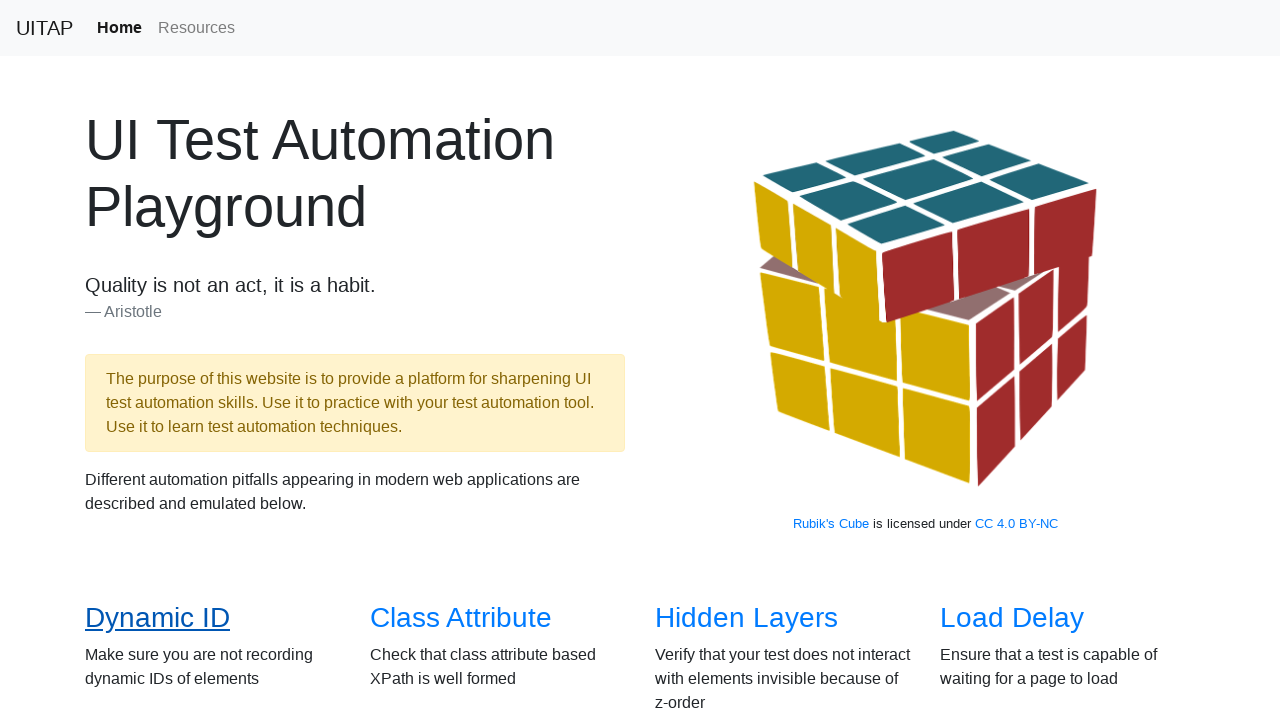

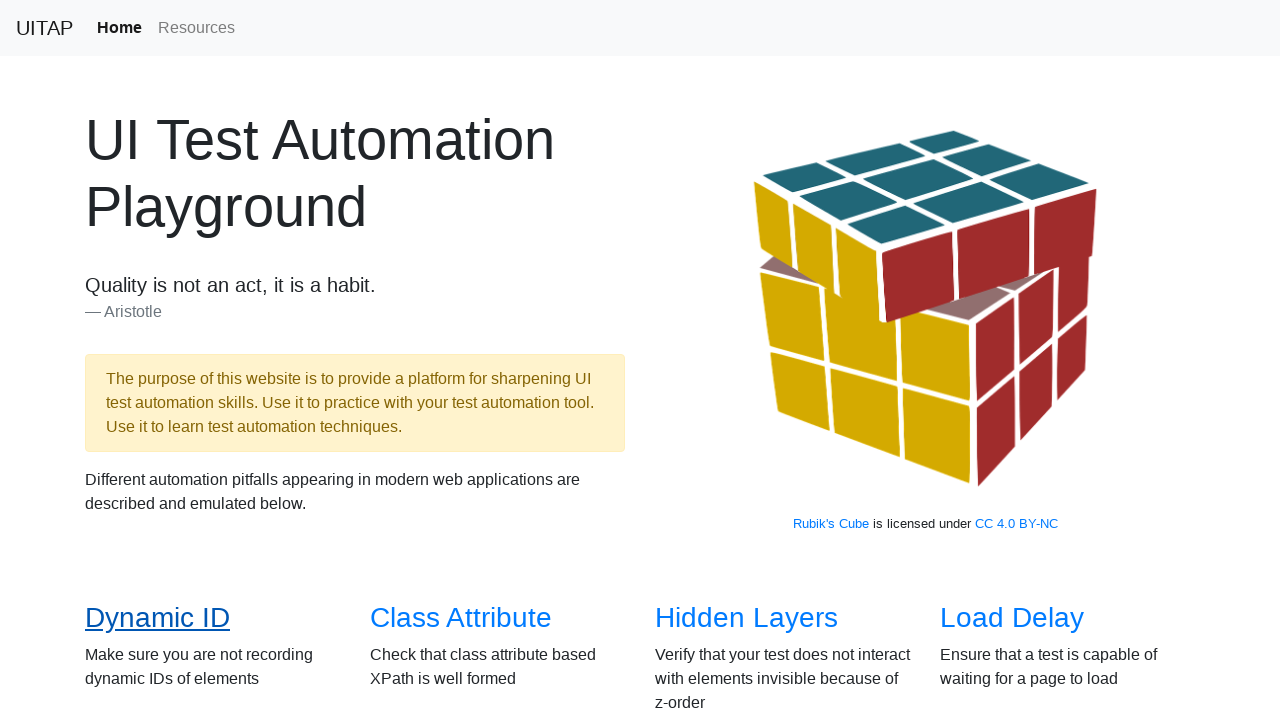